Reads a mathematical value from the page, calculates a result using logarithm and trigonometric functions, then fills the answer and submits the form with checkboxes selected

Starting URL: http://suninjuly.github.io/math.html

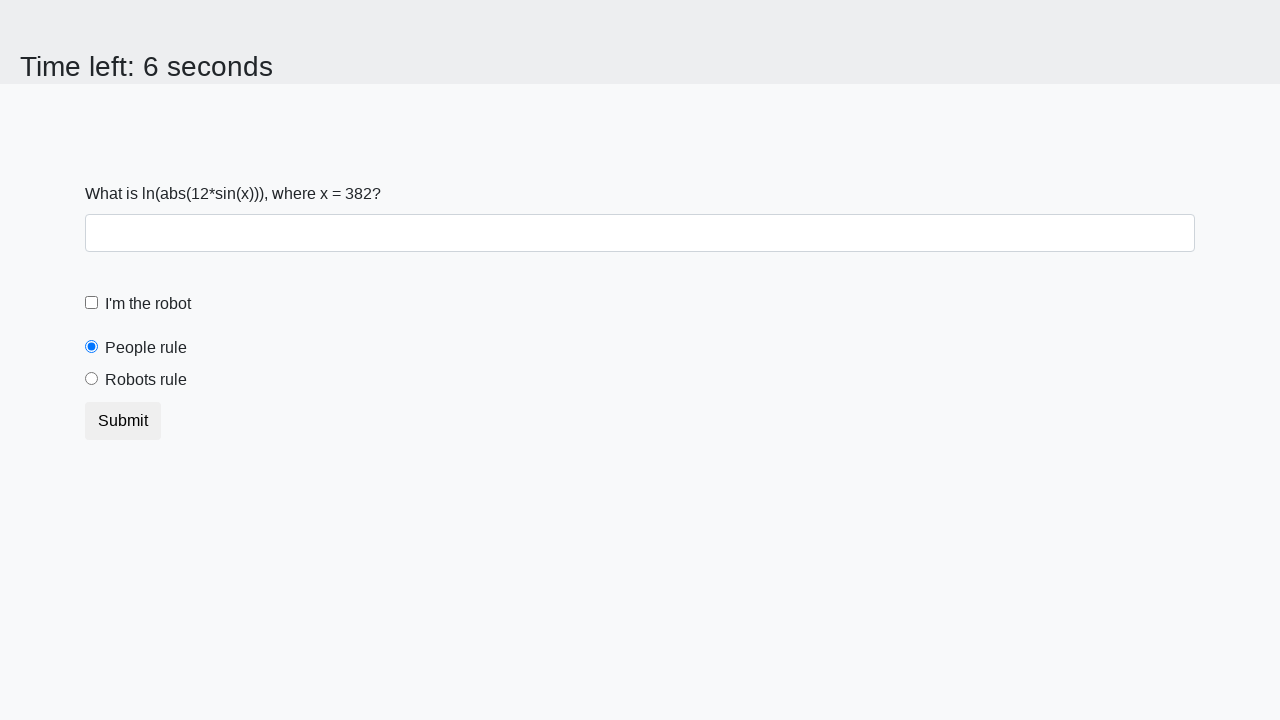

Located the input value element
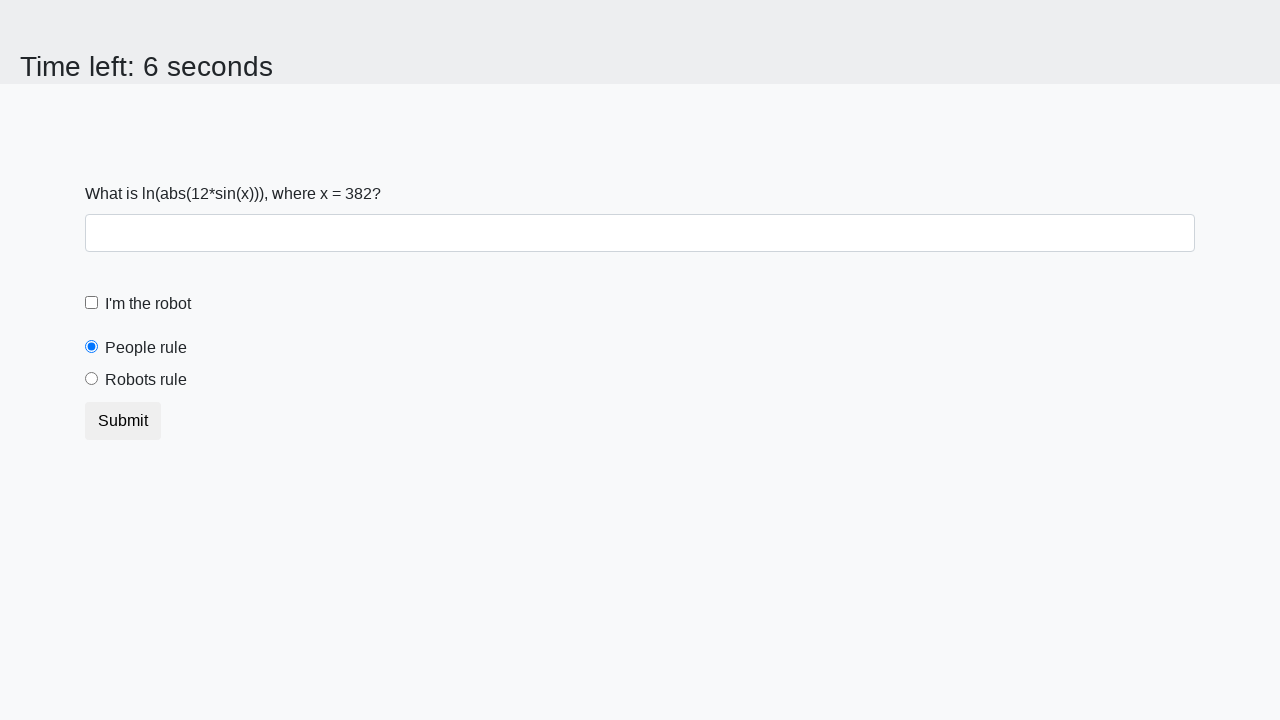

Read mathematical value x from page: 382
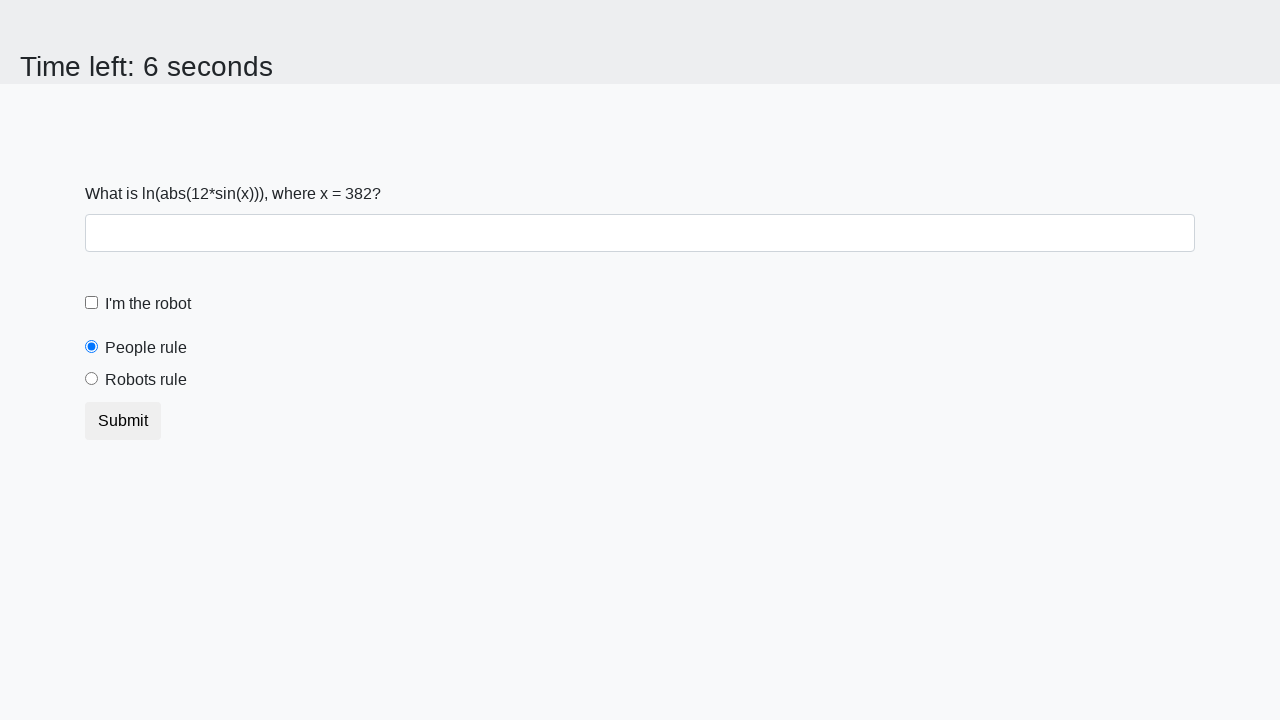

Calculated result using logarithm and trigonometric functions: 2.4402932285871843
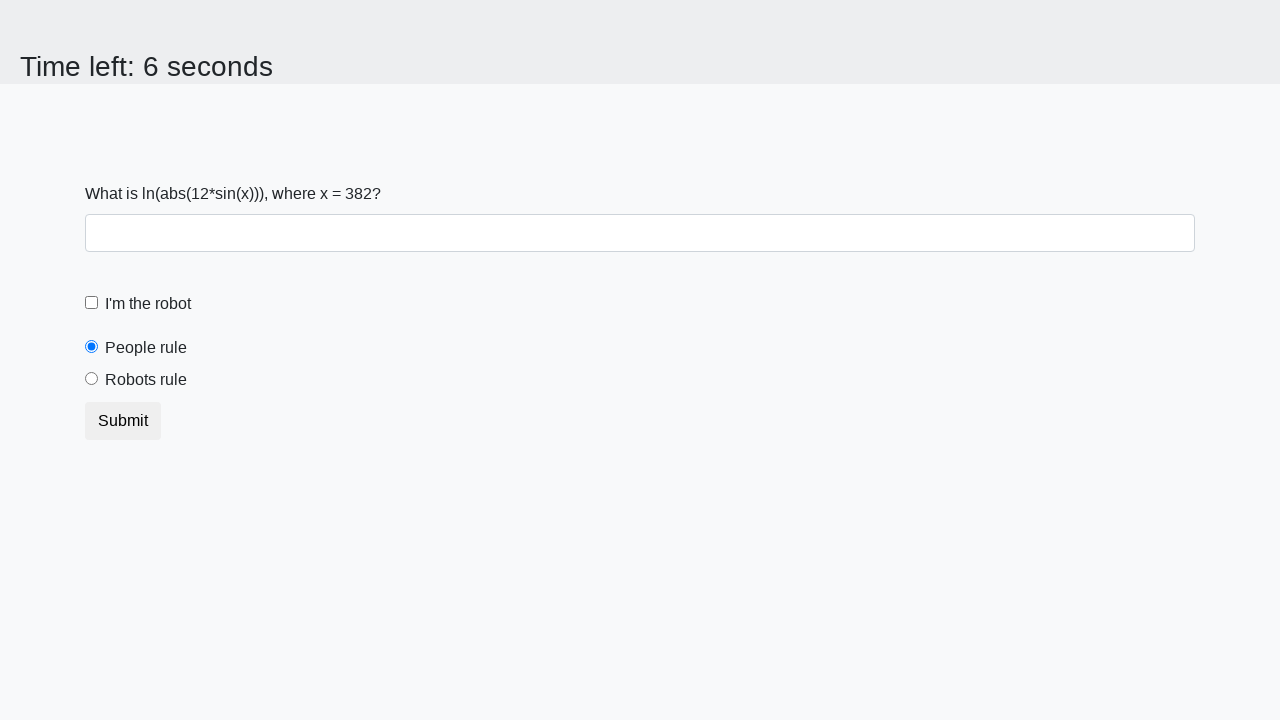

Filled answer field with calculated value: 2.4402932285871843 on #answer.form-control
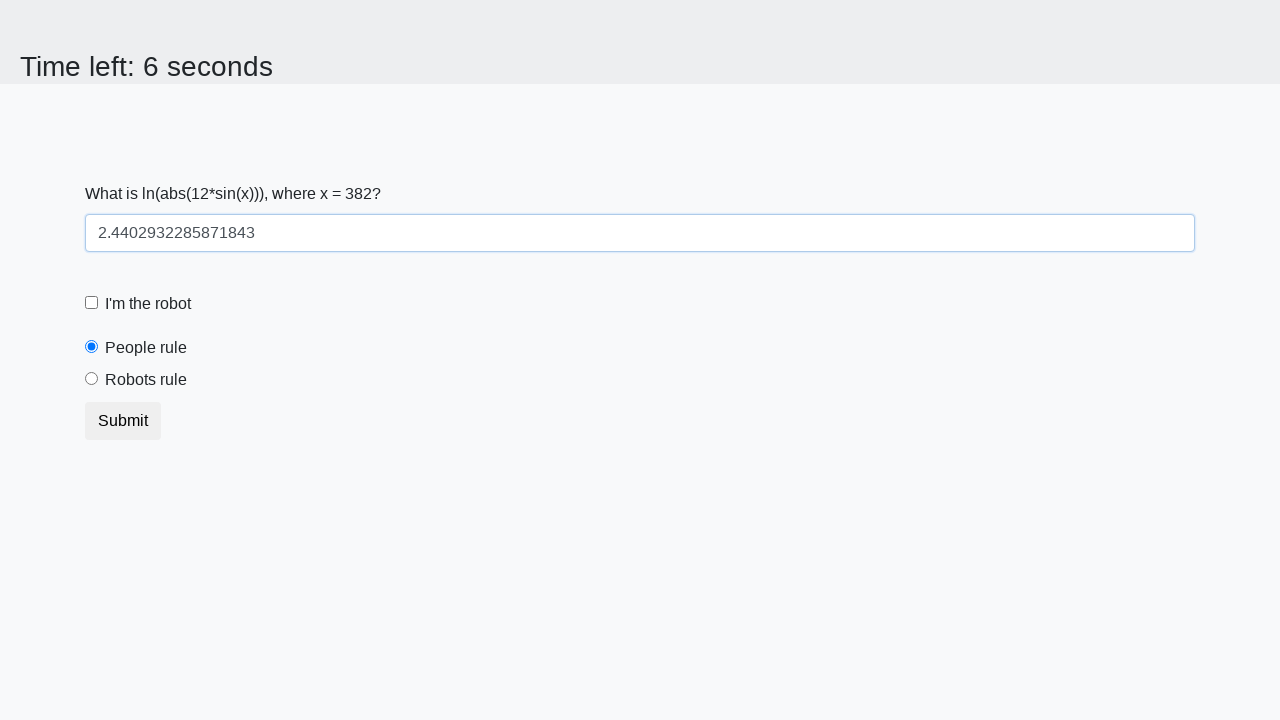

Clicked the checkbox at (148, 304) on .form-check-custom > .form-check-label
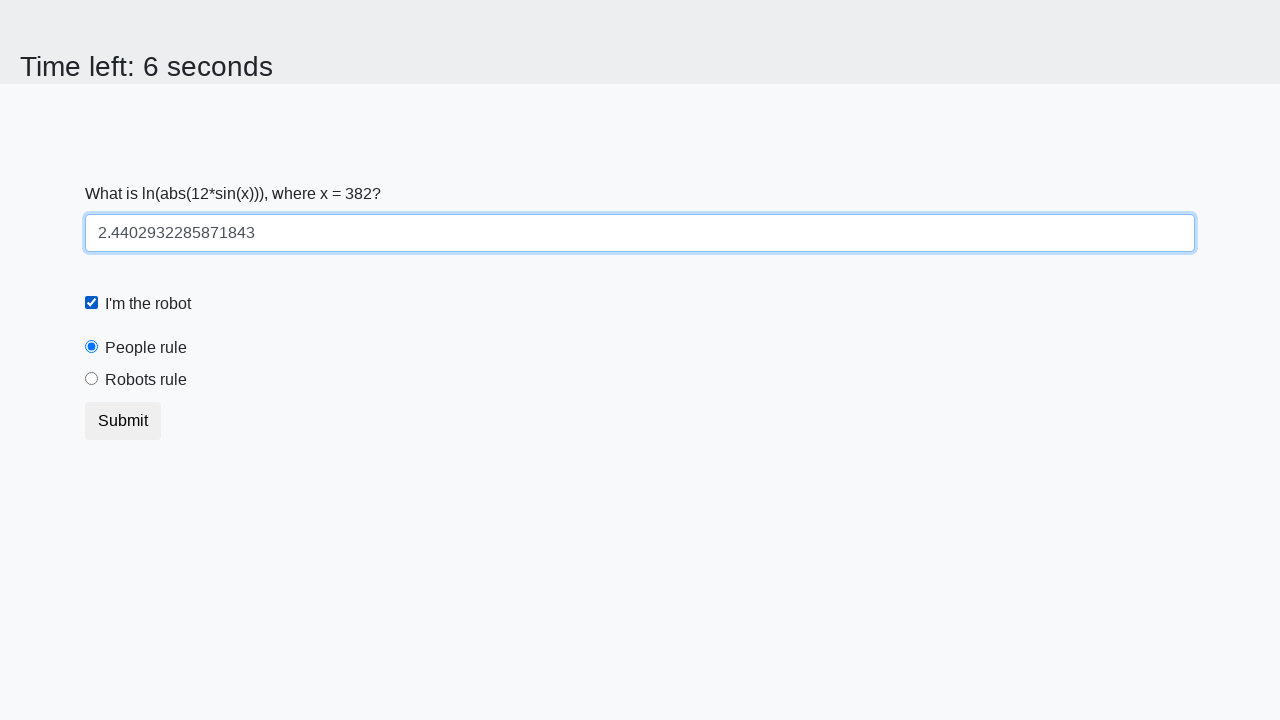

Clicked the radio button at (146, 380) on .form-radio-custom > .form-check-label
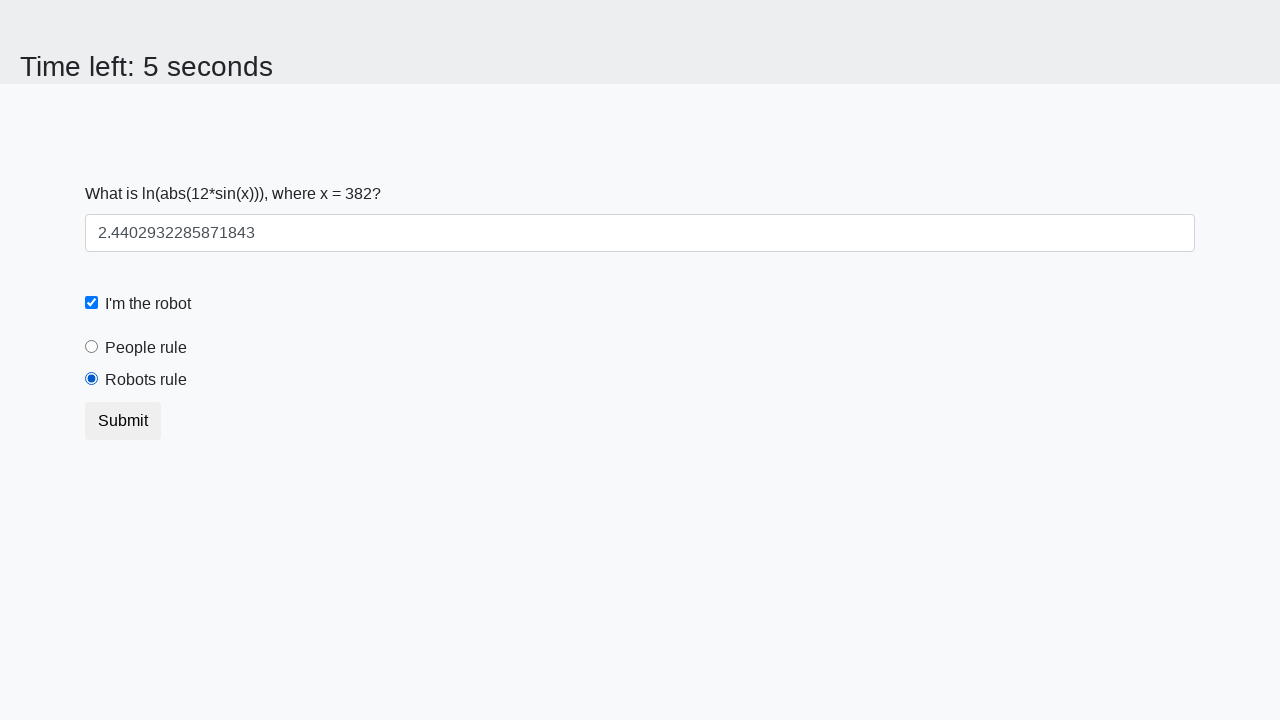

Submitted the form at (123, 421) on .container .btn-default
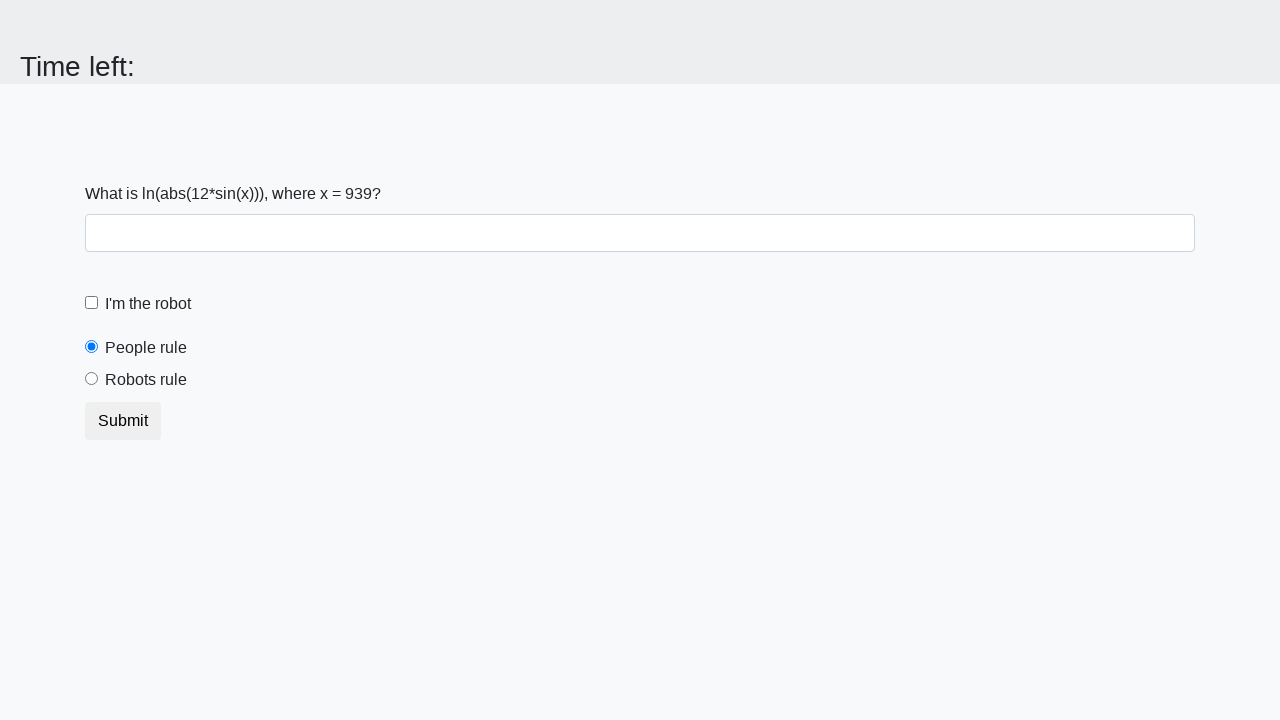

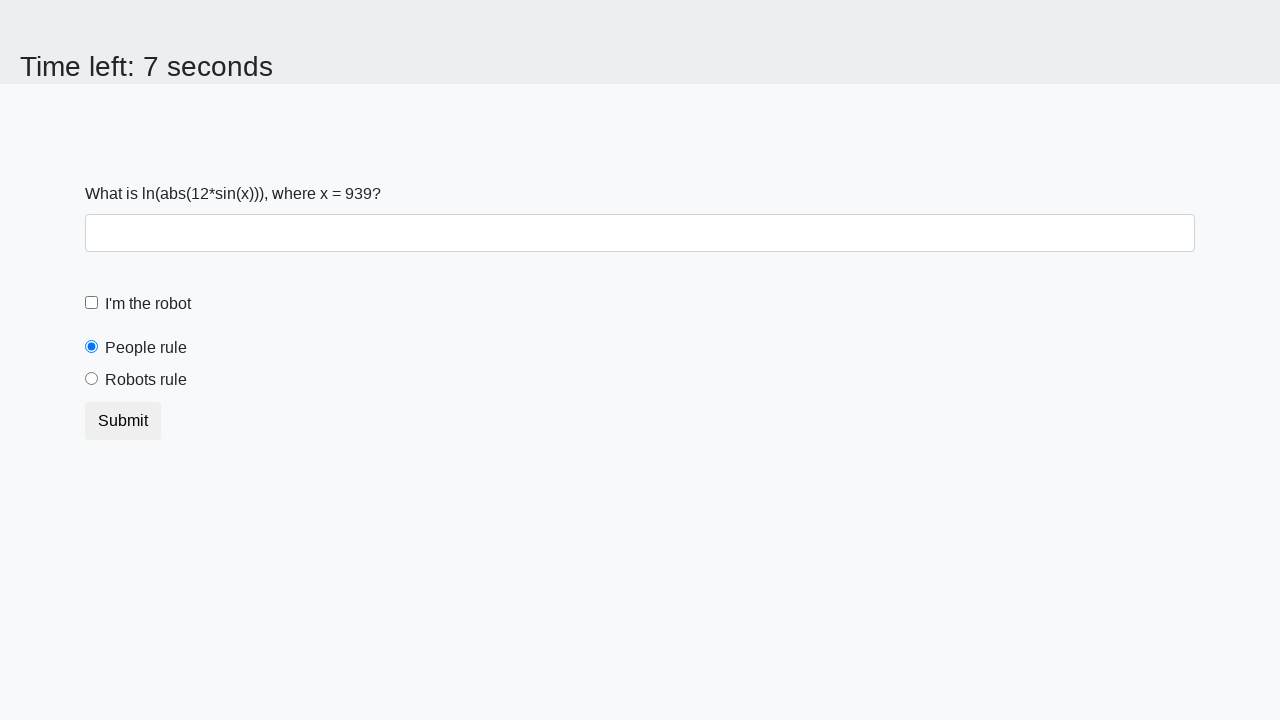